Verifies that the page background color is white (#ffffff)

Starting URL: https://vantaihahai.com/

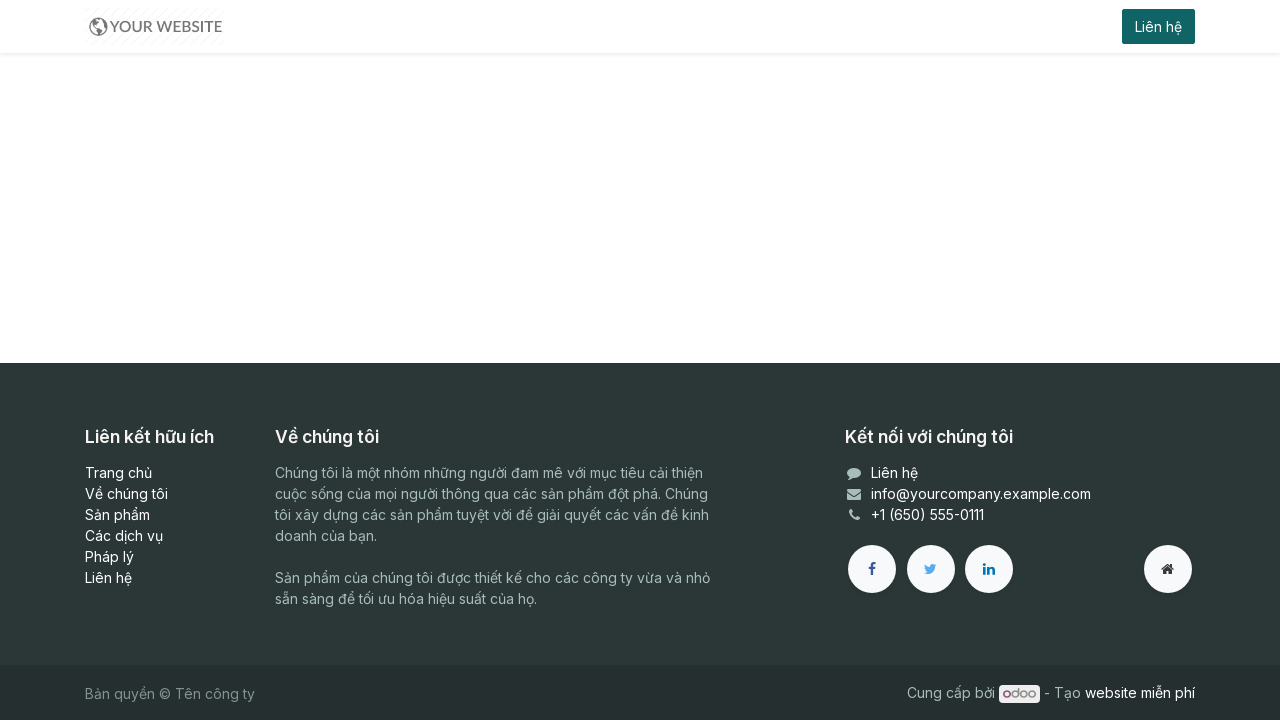

Located body element
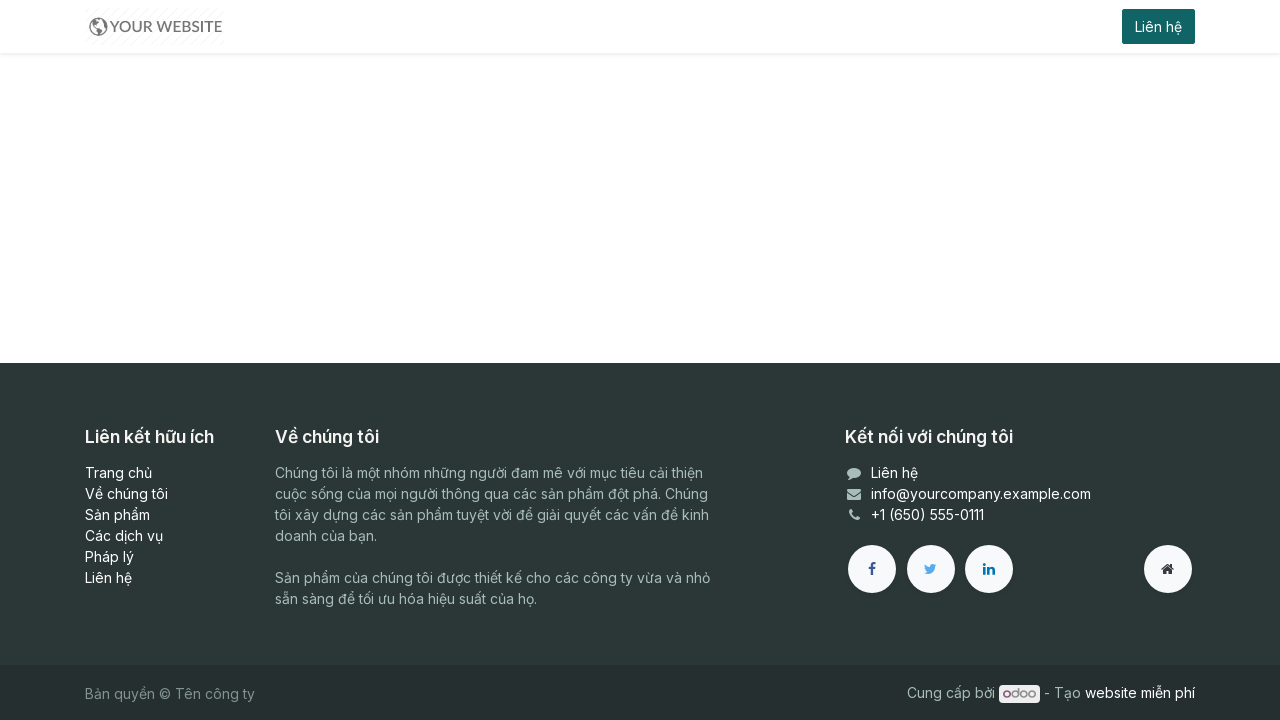

Retrieved computed background color from body element
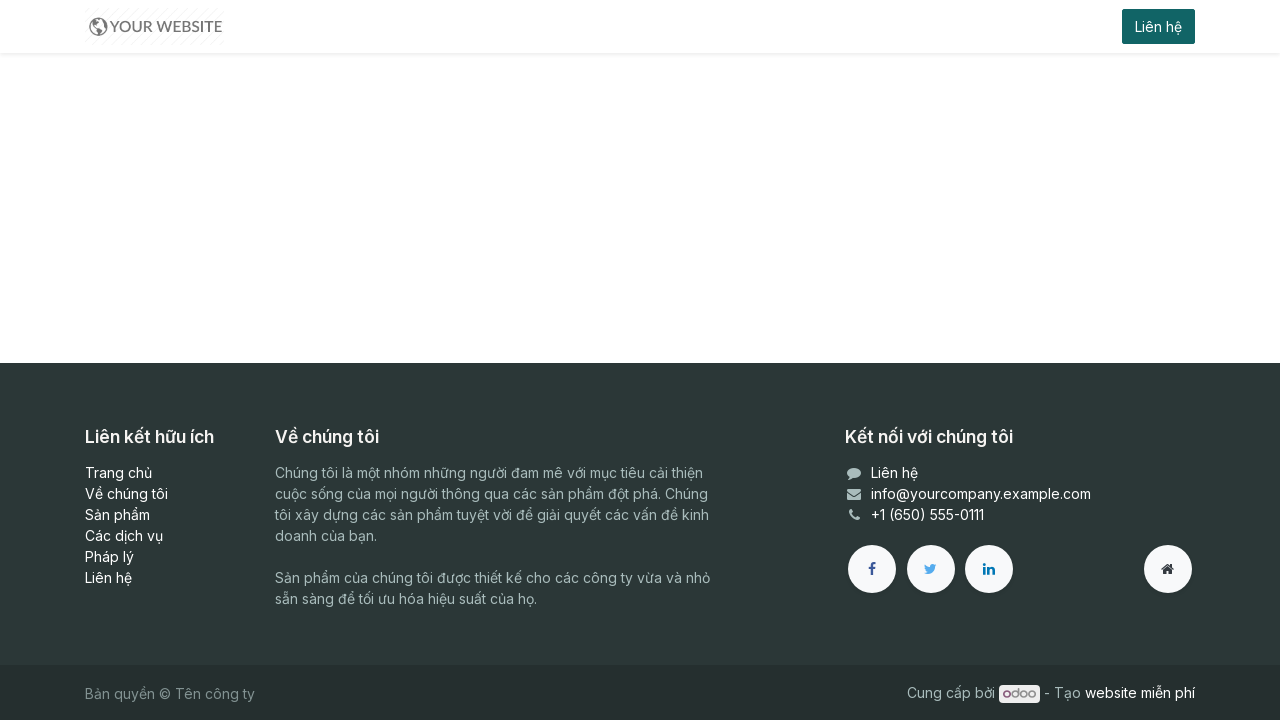

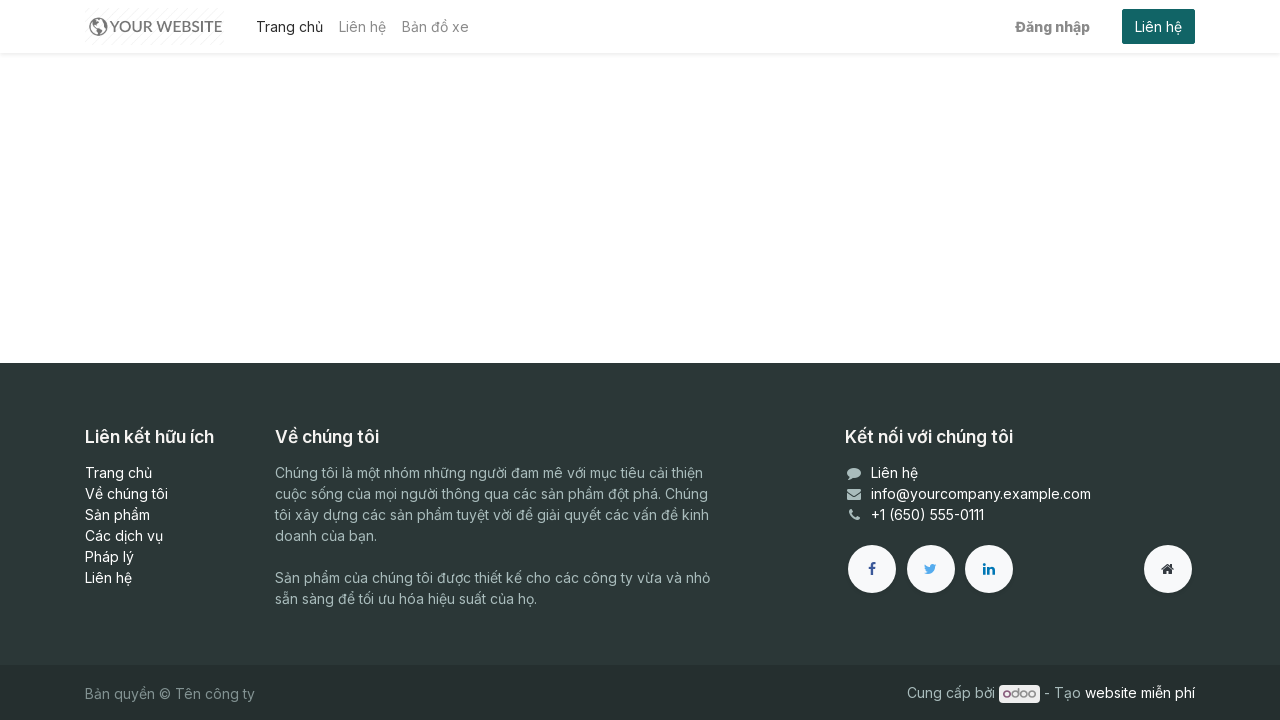